Tests frame handling by locating a frame by URL and filling an input field within the yellow frame

Starting URL: https://ui.vision/demo/webtest/frames/

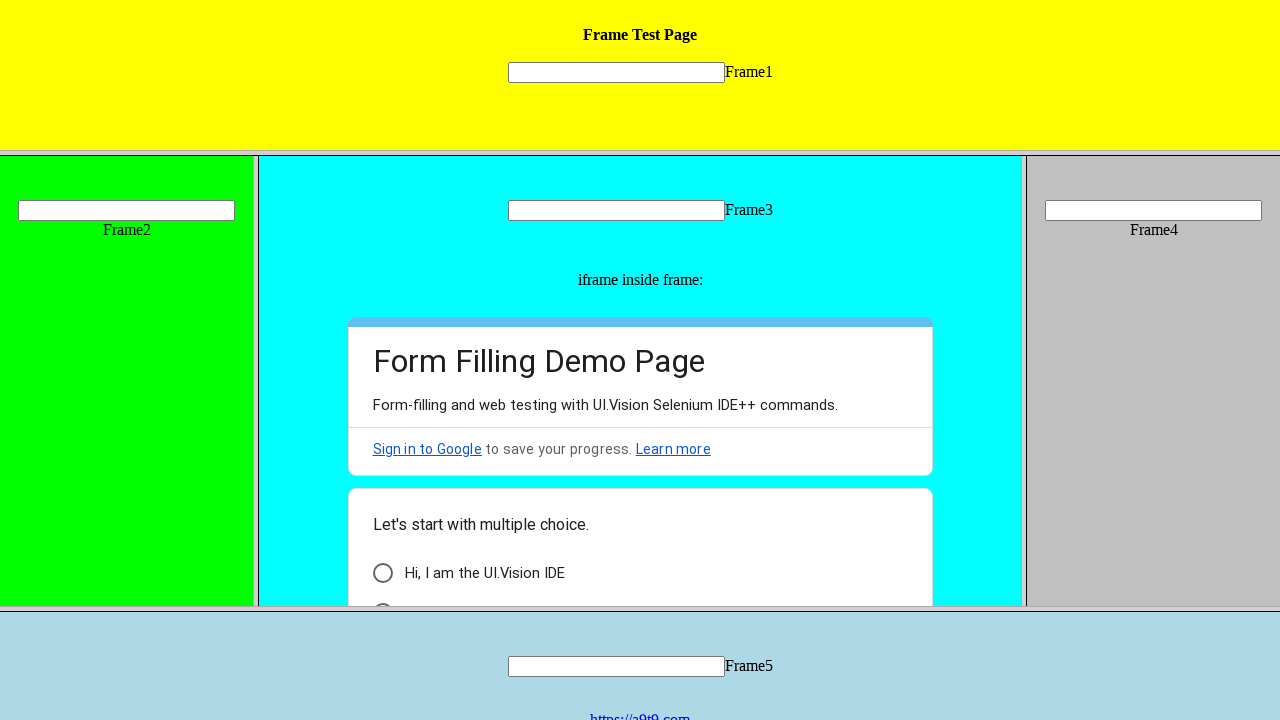

Located the yellow frame by URL (frame_1.html)
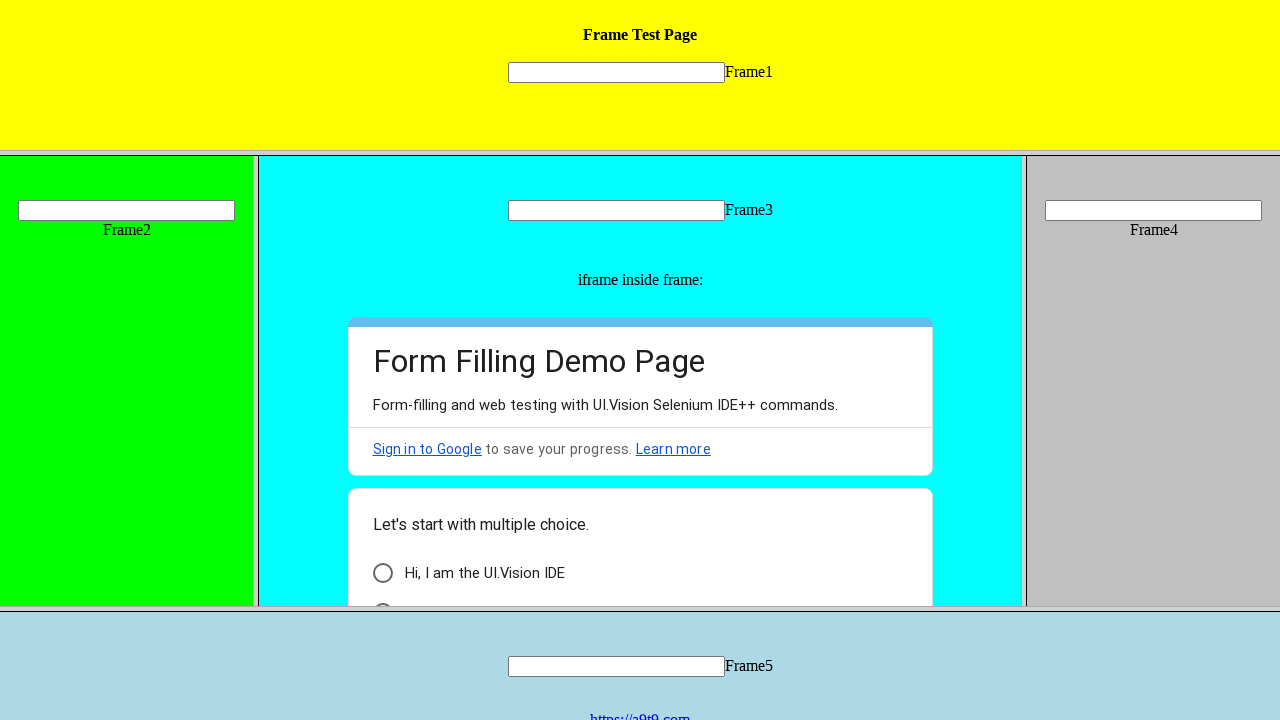

Filled input field in yellow frame with 'Testing in Yellow Frame' on input[name='mytext1']
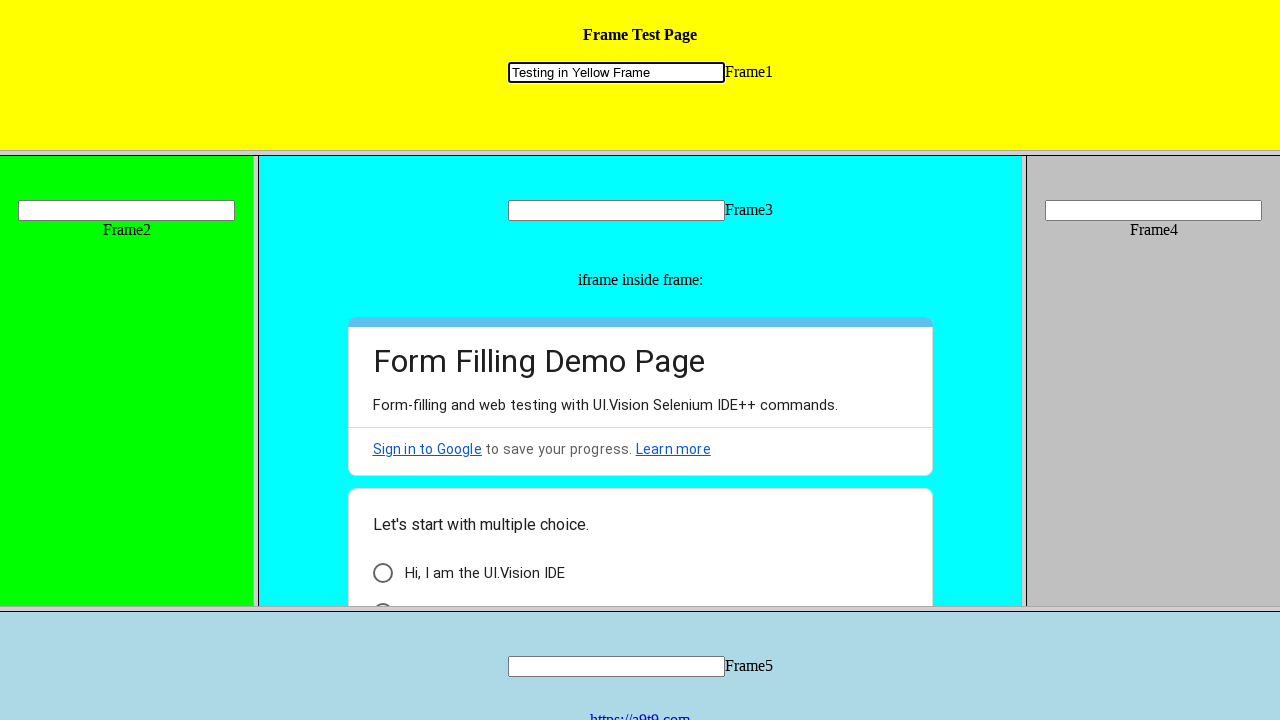

Waited 3 seconds to observe the result
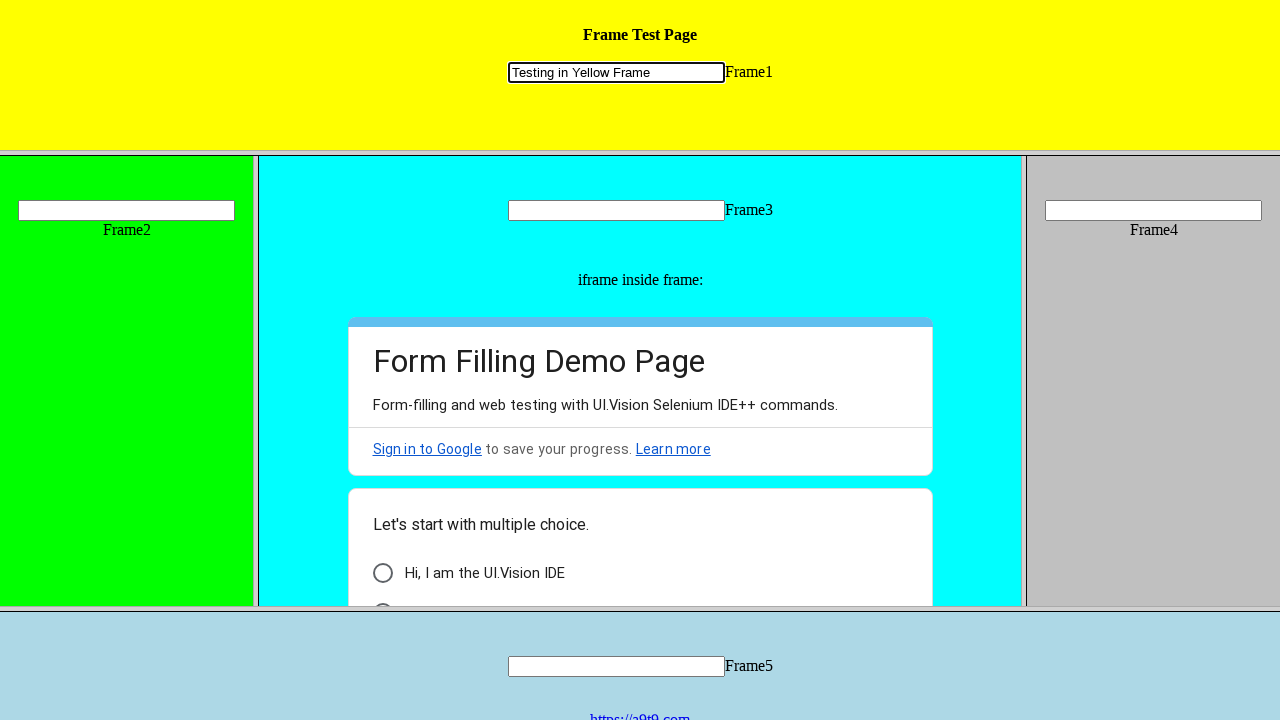

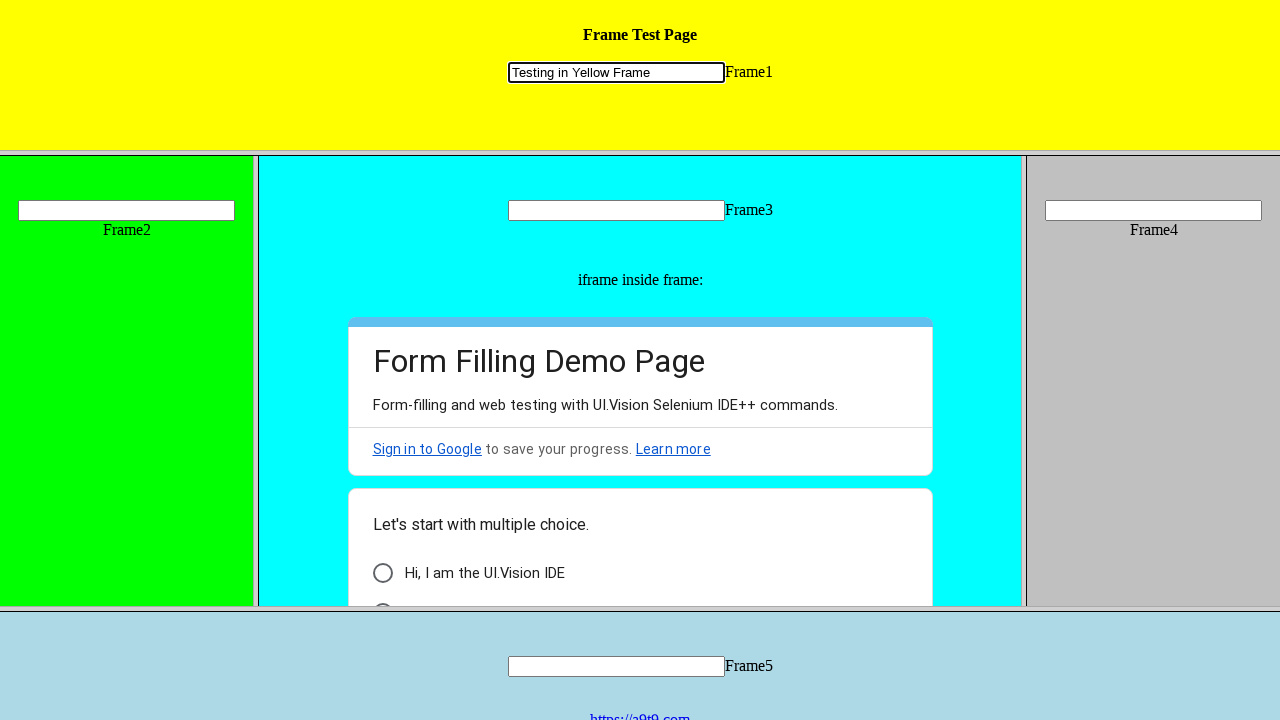